Tests frame handling by navigating to Oracle Java documentation and clicking a link within an iframe (packageListFrame) to select the java.applet package.

Starting URL: https://docs.oracle.com/javase/8/docs/api

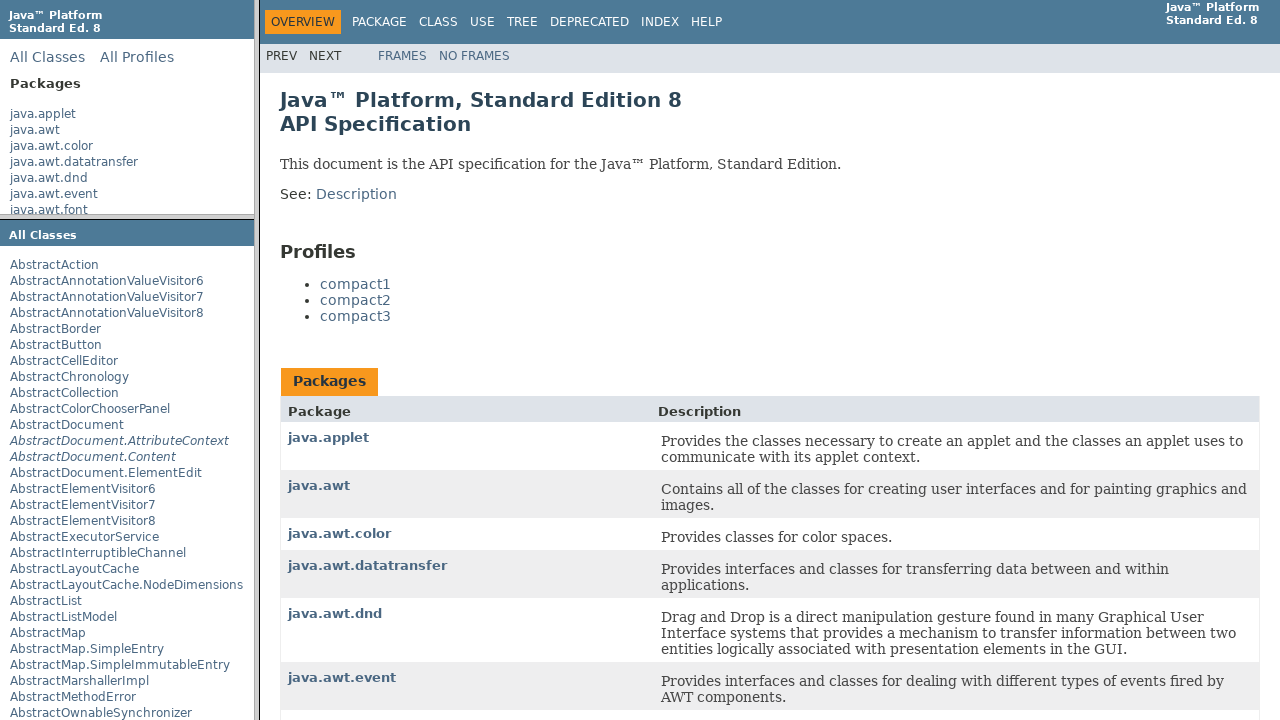

Located packageListFrame iframe
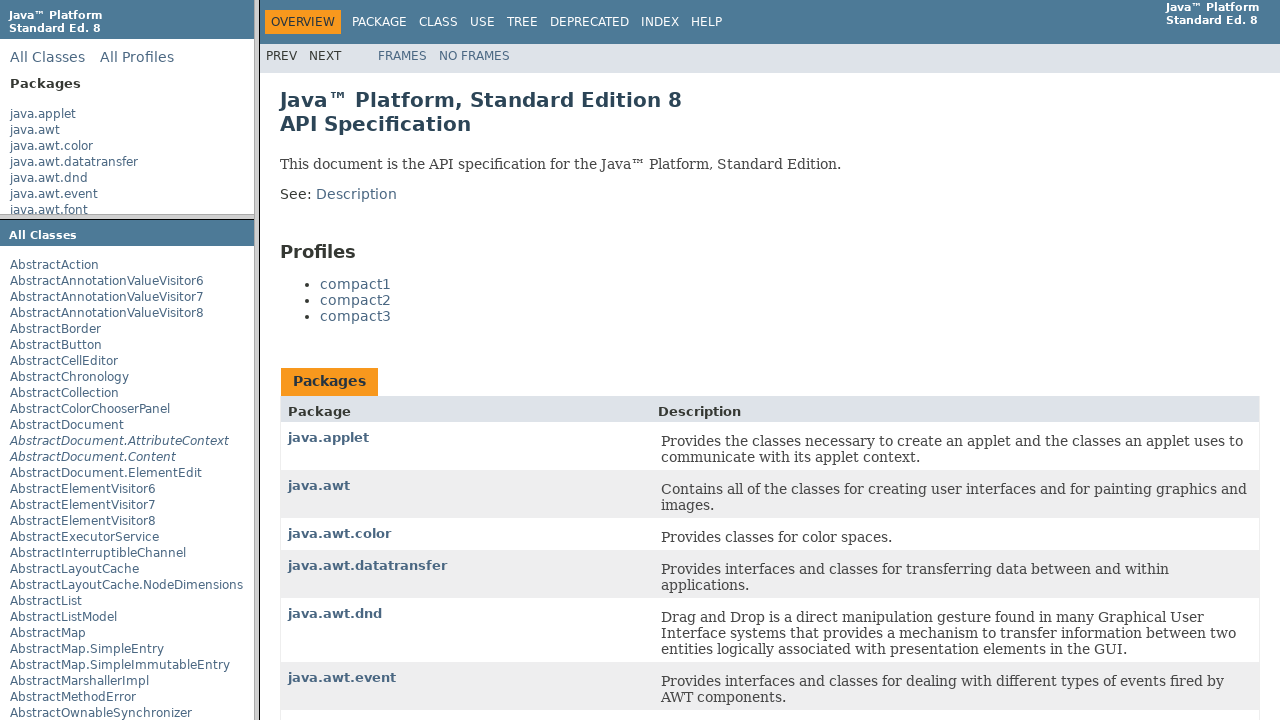

Clicked java.applet link within packageListFrame at (43, 114) on xpath=//frame[@name='packageListFrame'] >> internal:control=enter-frame >> xpath
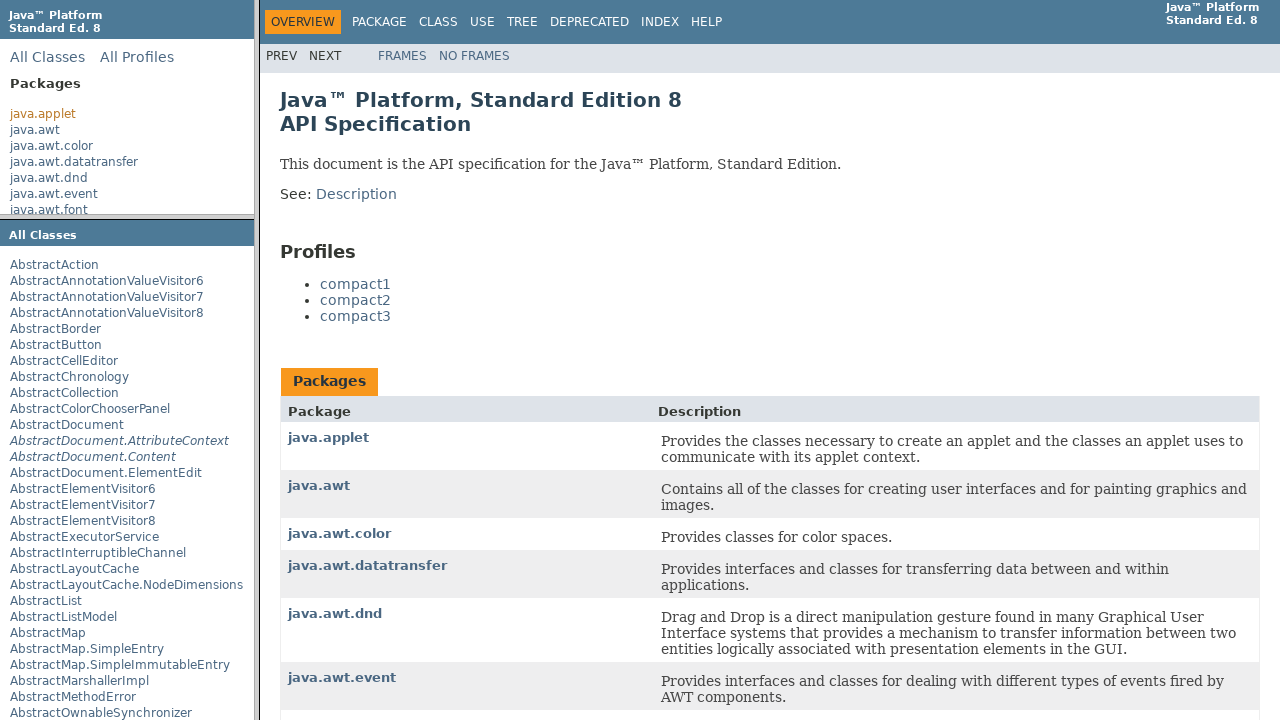

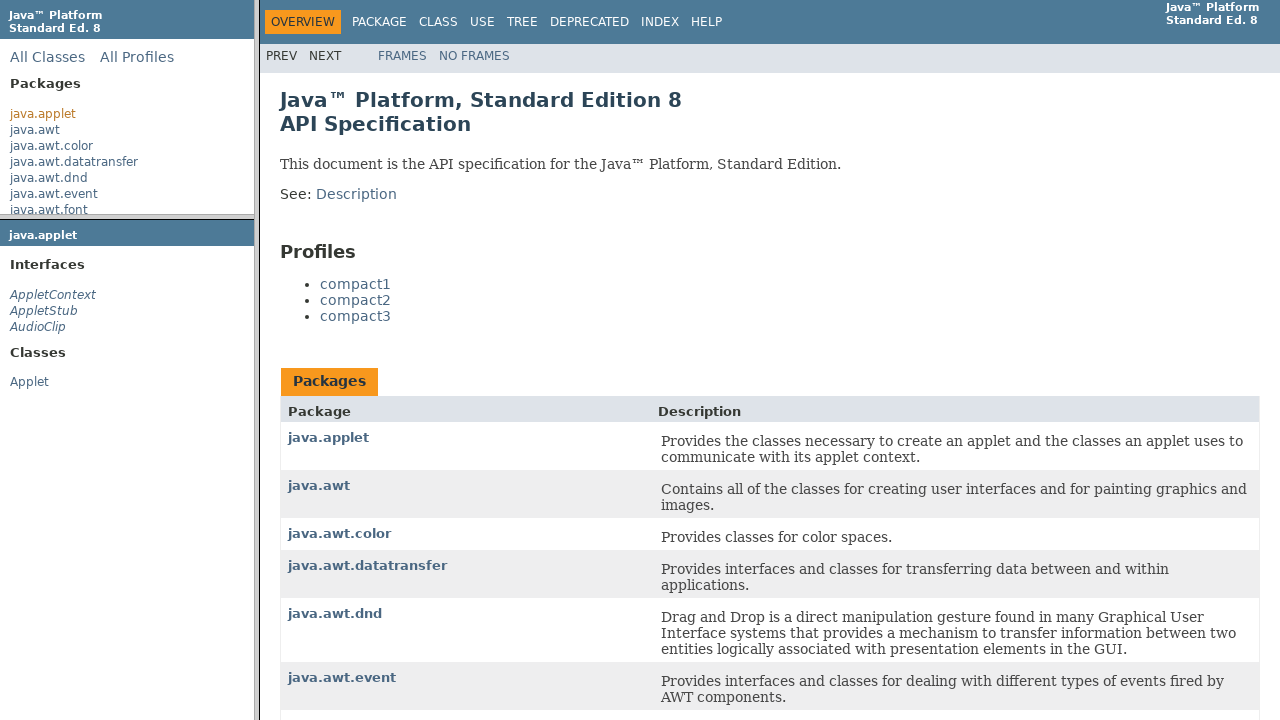